Tests checkbox functionality in W3Schools tryit editor by checking multiple vehicle checkboxes within an iframe and submitting the form

Starting URL: https://www.w3schools.com/tags/tryit.asp?filename=tryhtml5_input_type_checkbox

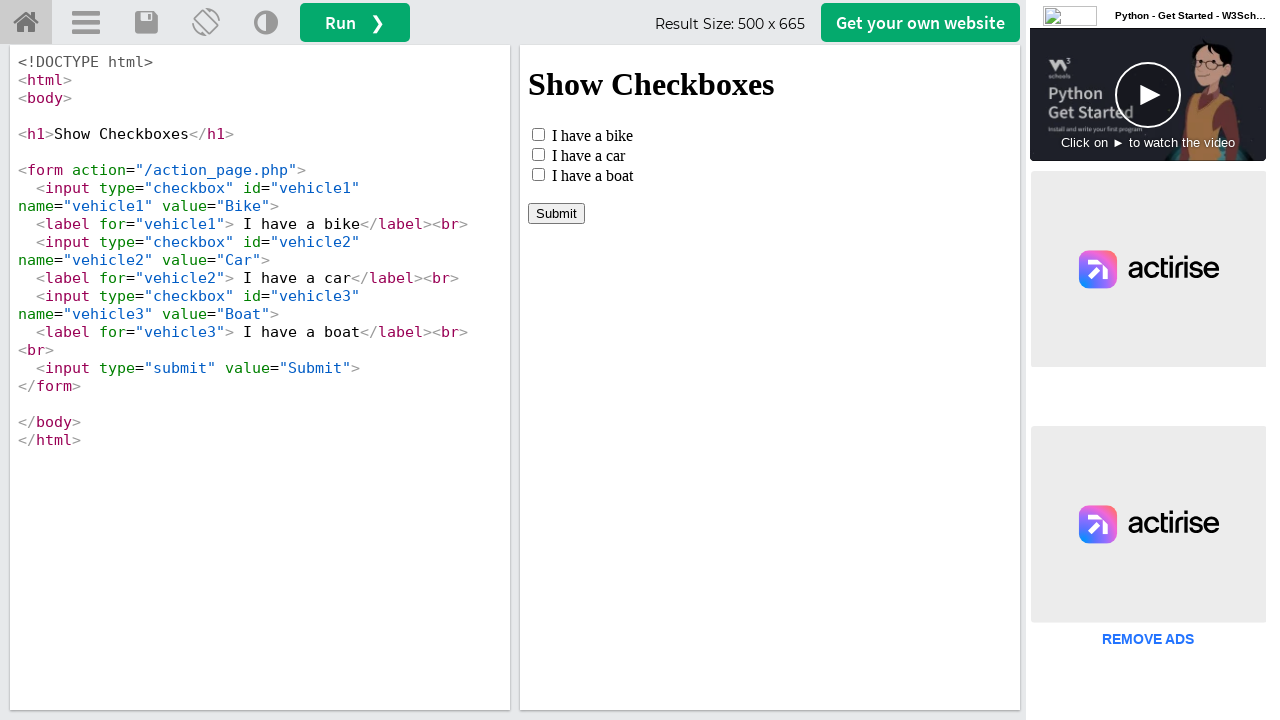

Located iframe containing checkboxes
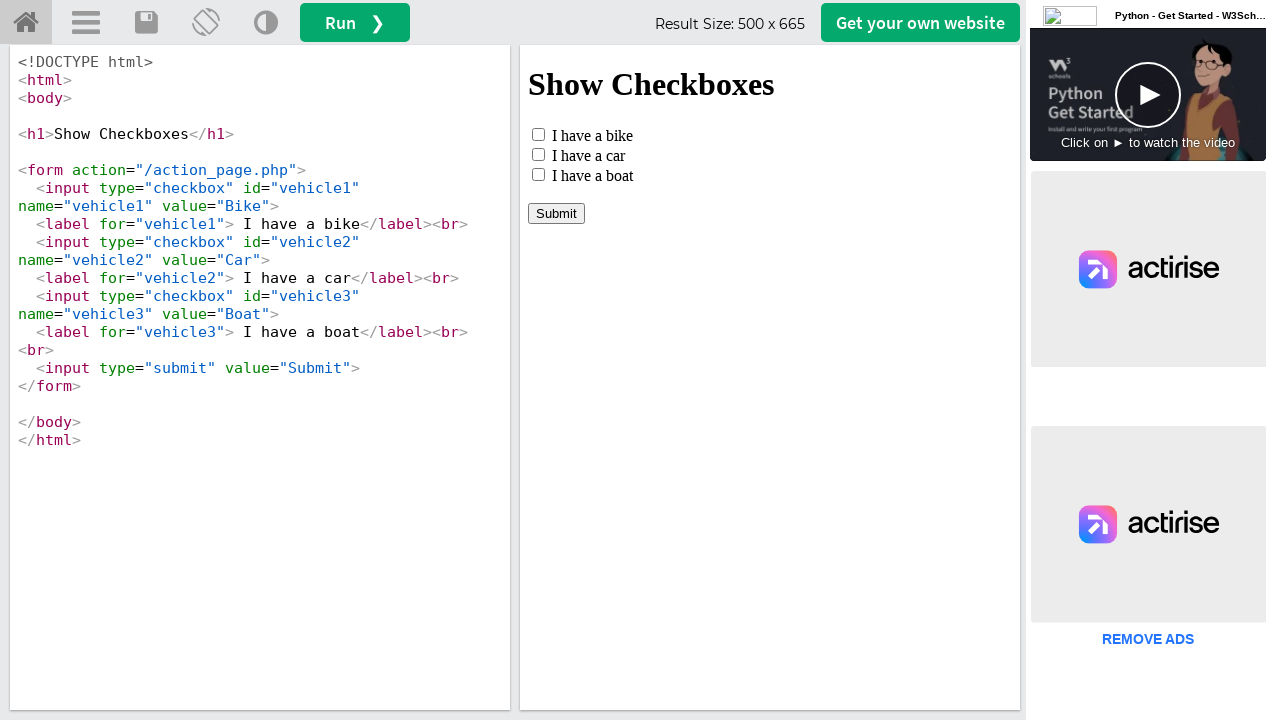

Checked checkbox for vehicle1 at (538, 134) on iframe >> nth=0 >> internal:control=enter-frame >> input[name="vehicle1"]
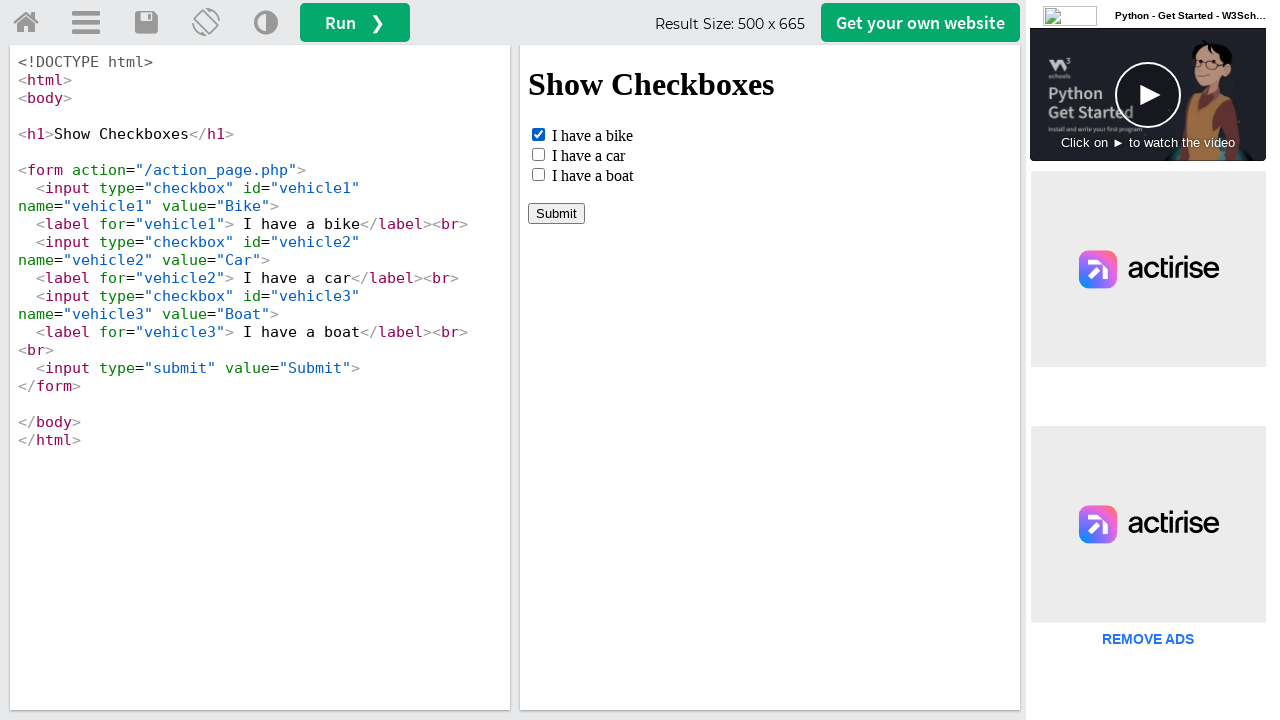

Checked checkbox for vehicle2 at (538, 154) on iframe >> nth=0 >> internal:control=enter-frame >> input[name="vehicle2"]
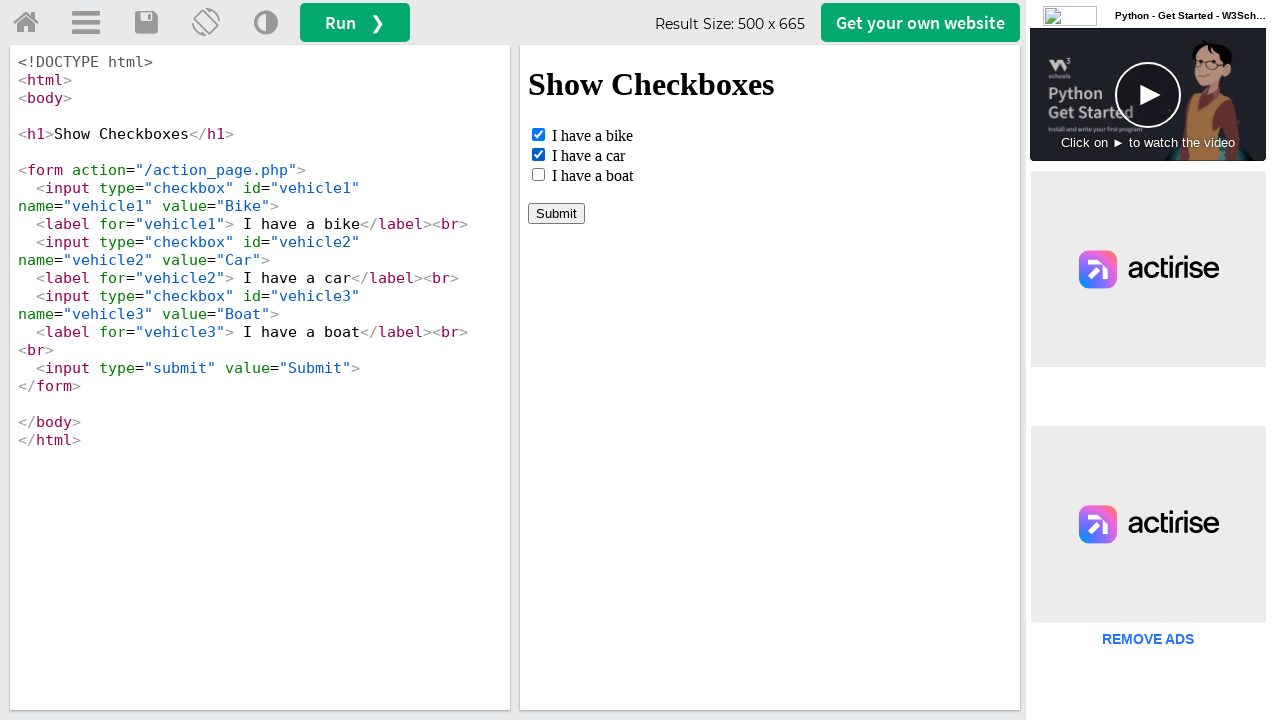

Checked checkbox for vehicle3 at (538, 174) on iframe >> nth=0 >> internal:control=enter-frame >> input[name="vehicle3"]
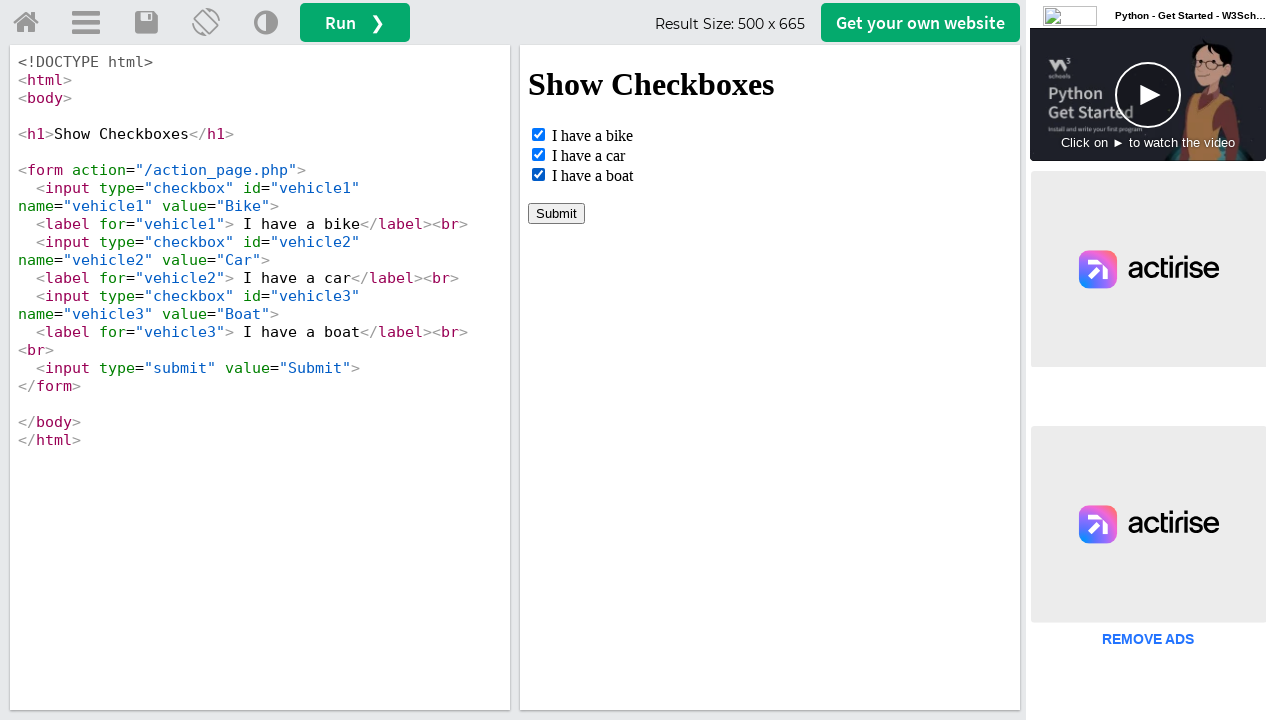

Clicked Submit button to submit form with selected checkboxes at (556, 213) on iframe >> nth=0 >> internal:control=enter-frame >> input[value="Submit"]
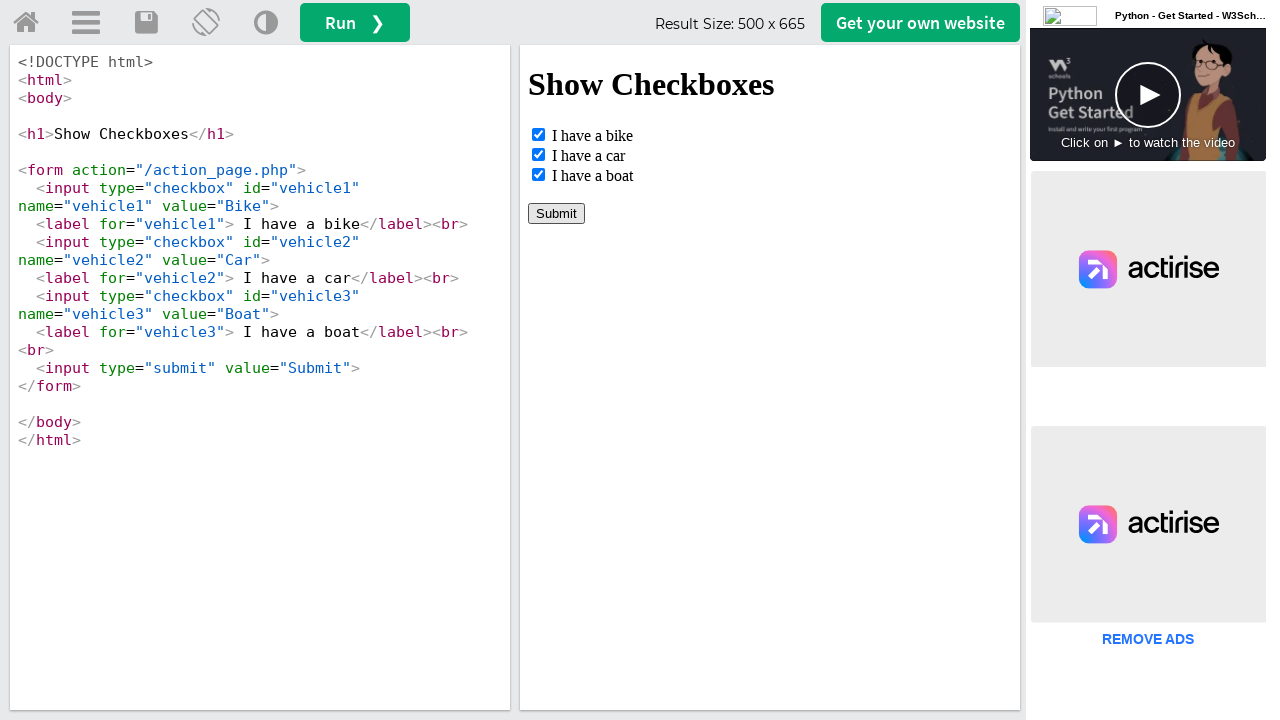

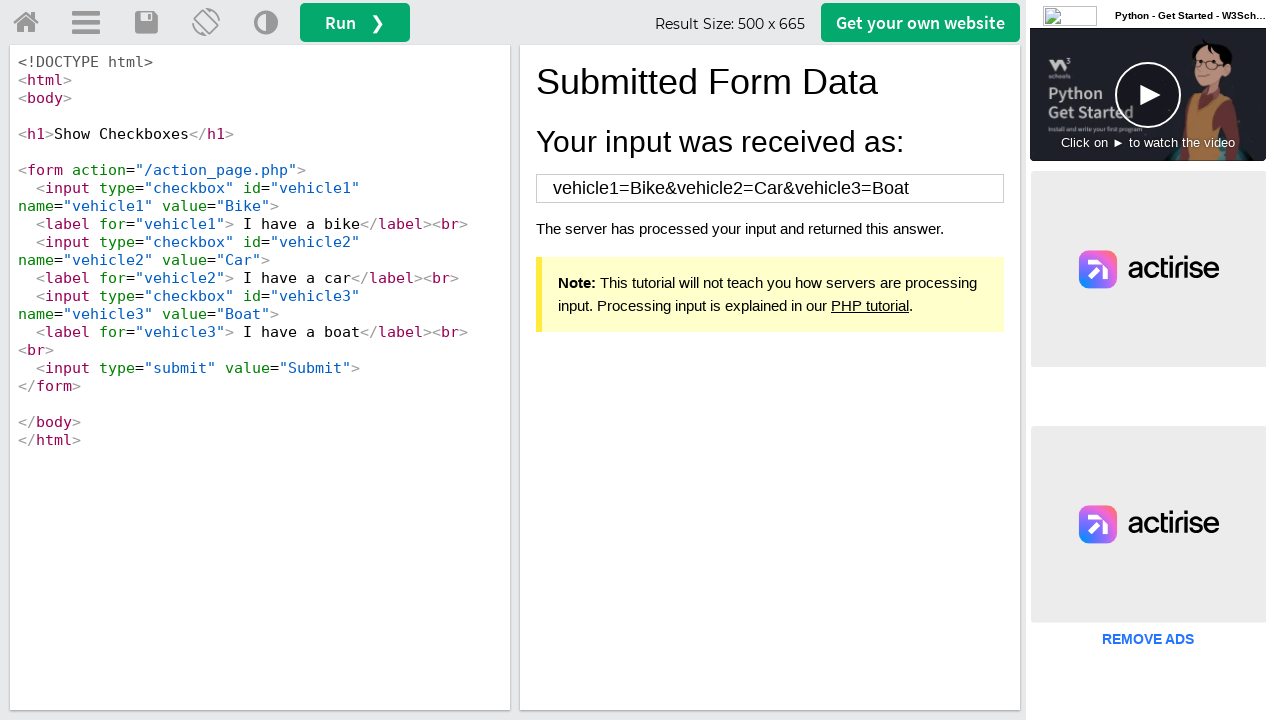